Tests that submitting the login form with only password filled shows an error

Starting URL: https://www.saucedemo.com/

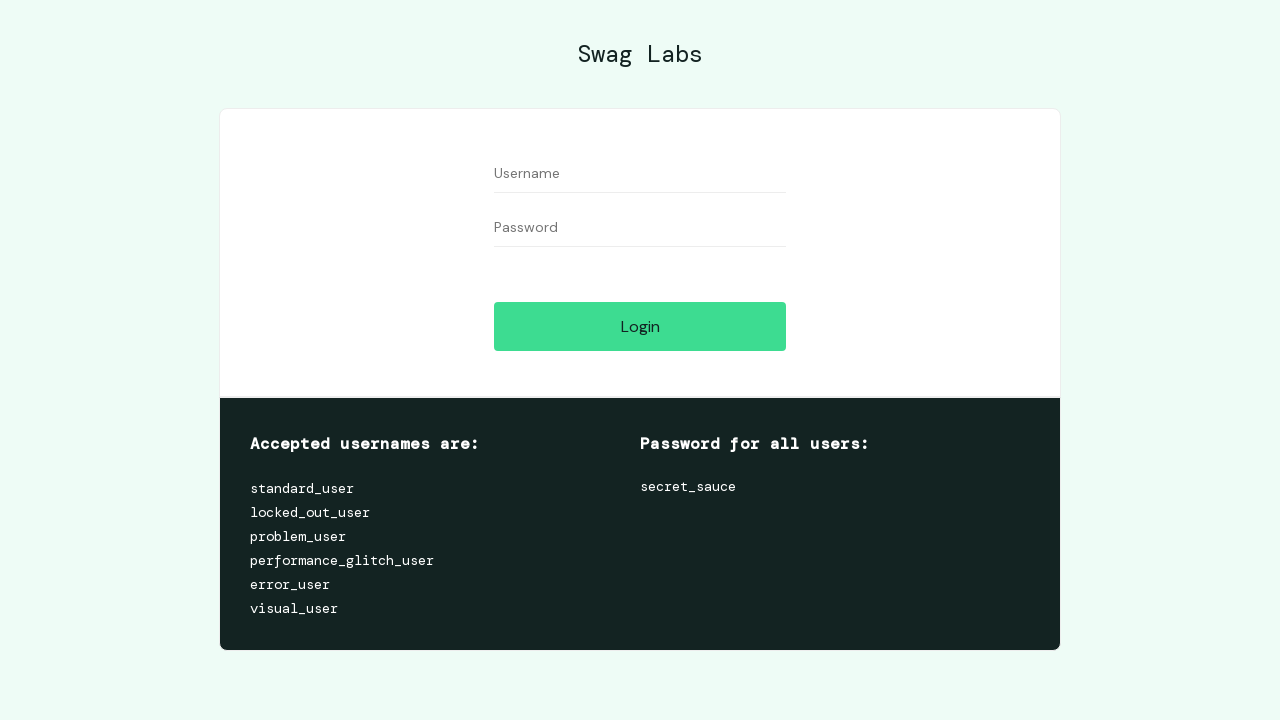

Filled password field with 'some_password' on #password
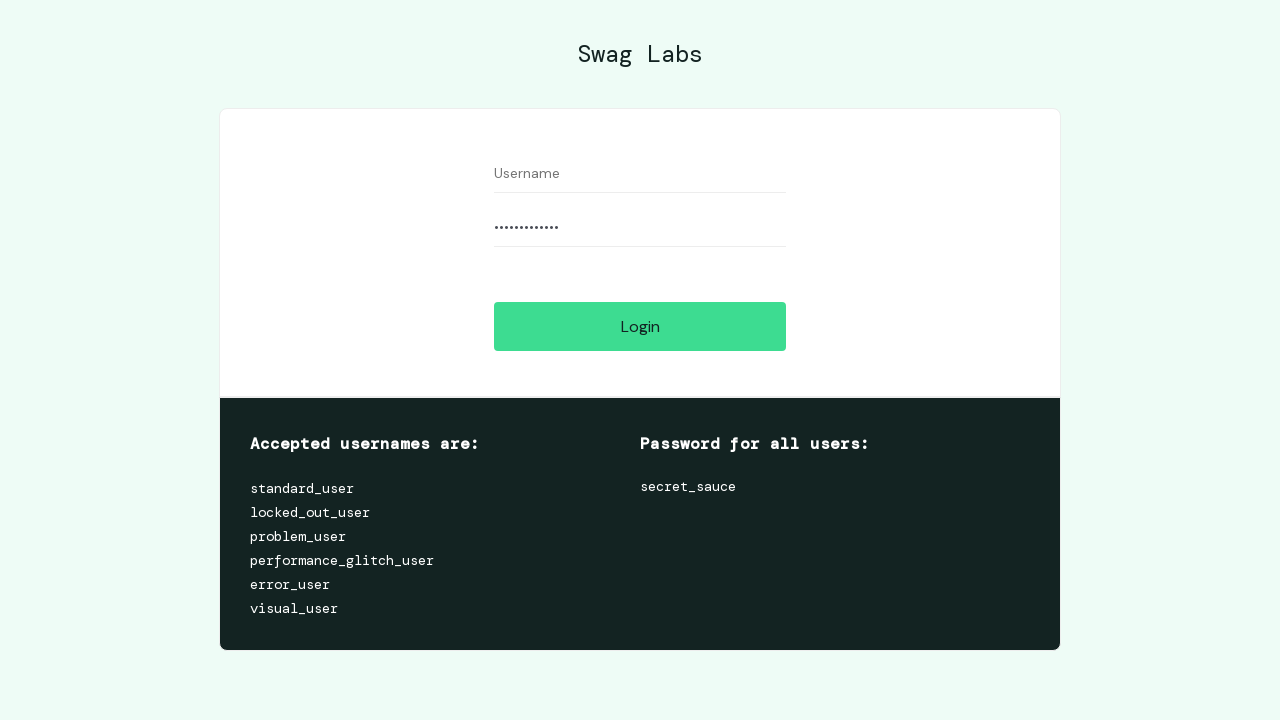

Clicked login button to submit form with only password filled at (640, 326) on #login-button
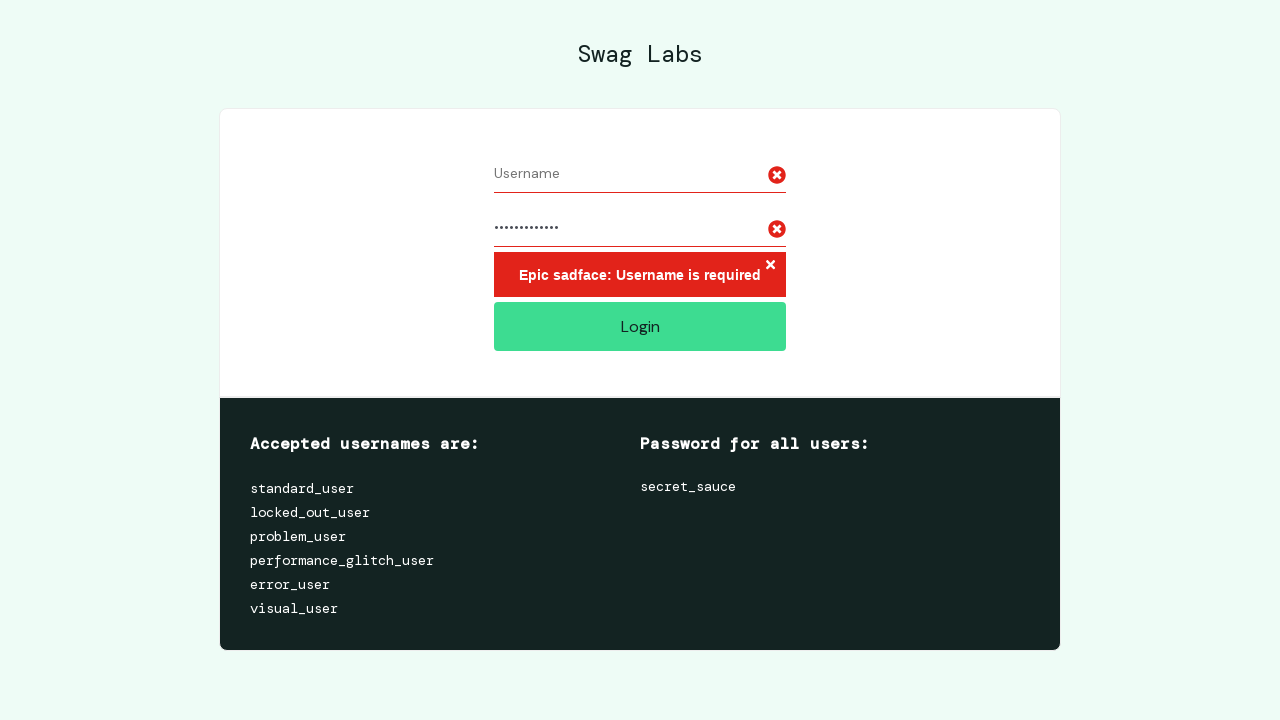

Error message appeared on screen
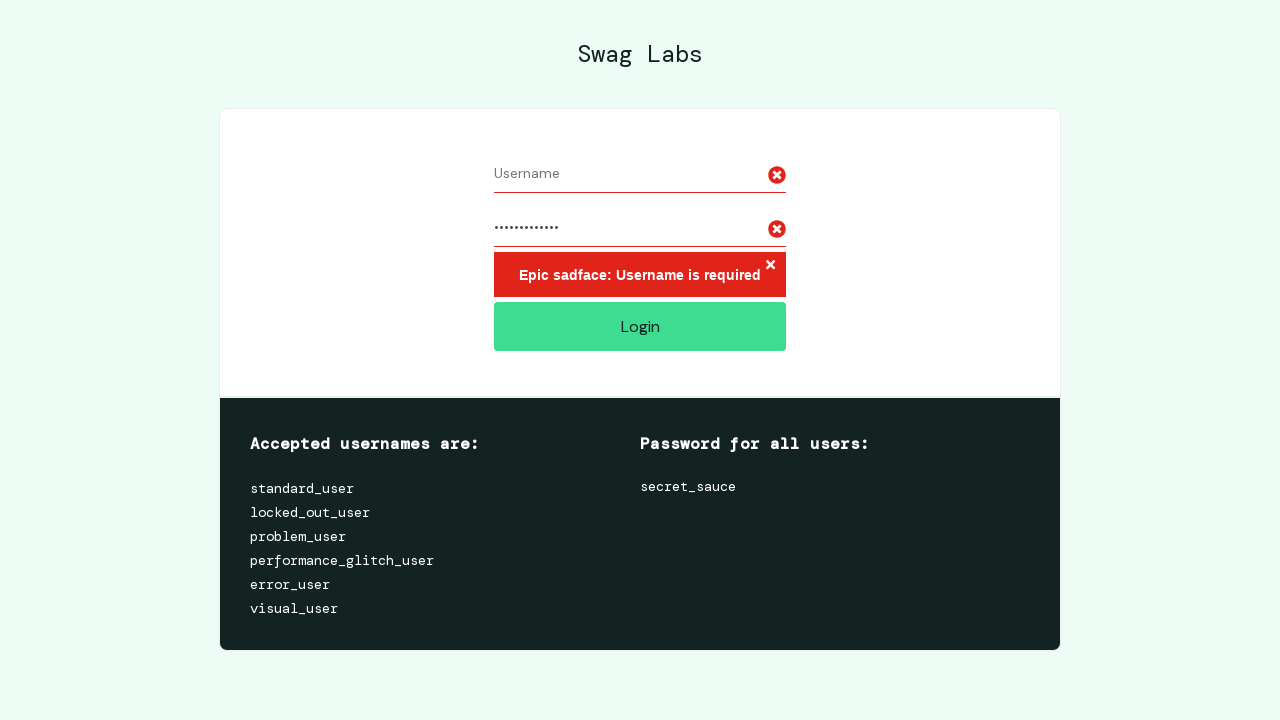

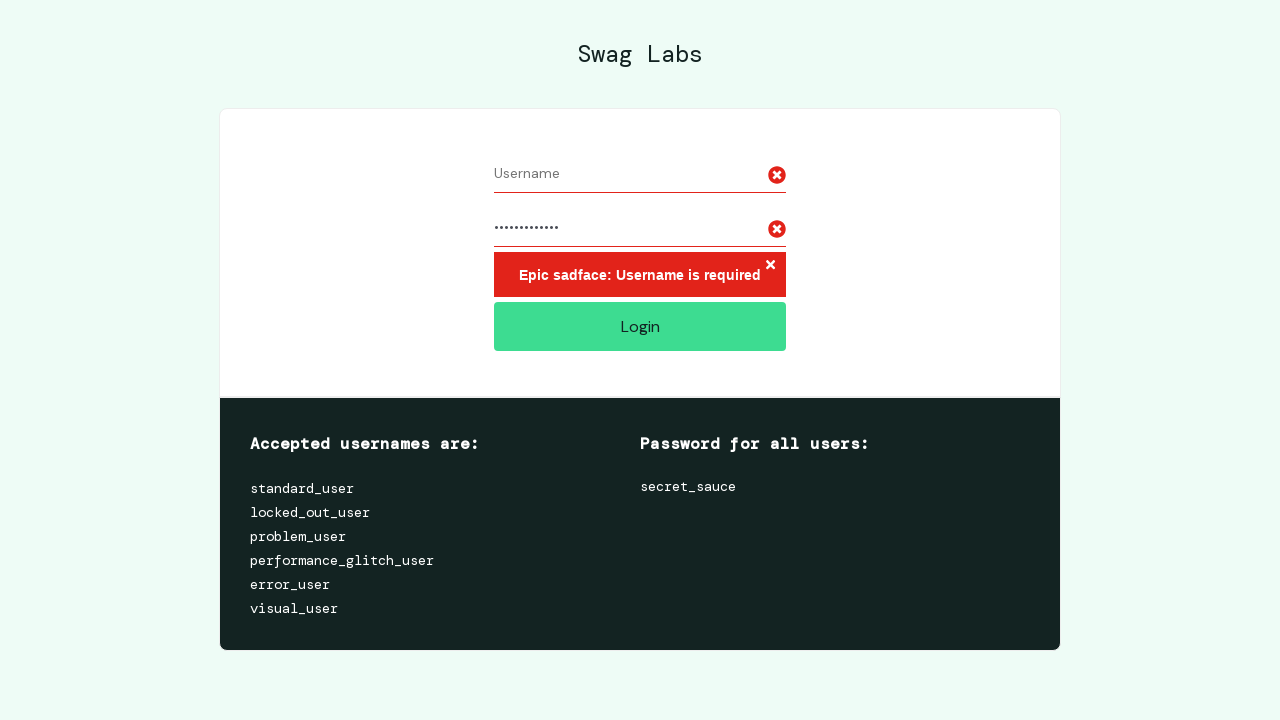